Tests that clicking an element focuses it

Starting URL: https://webdriver.io/

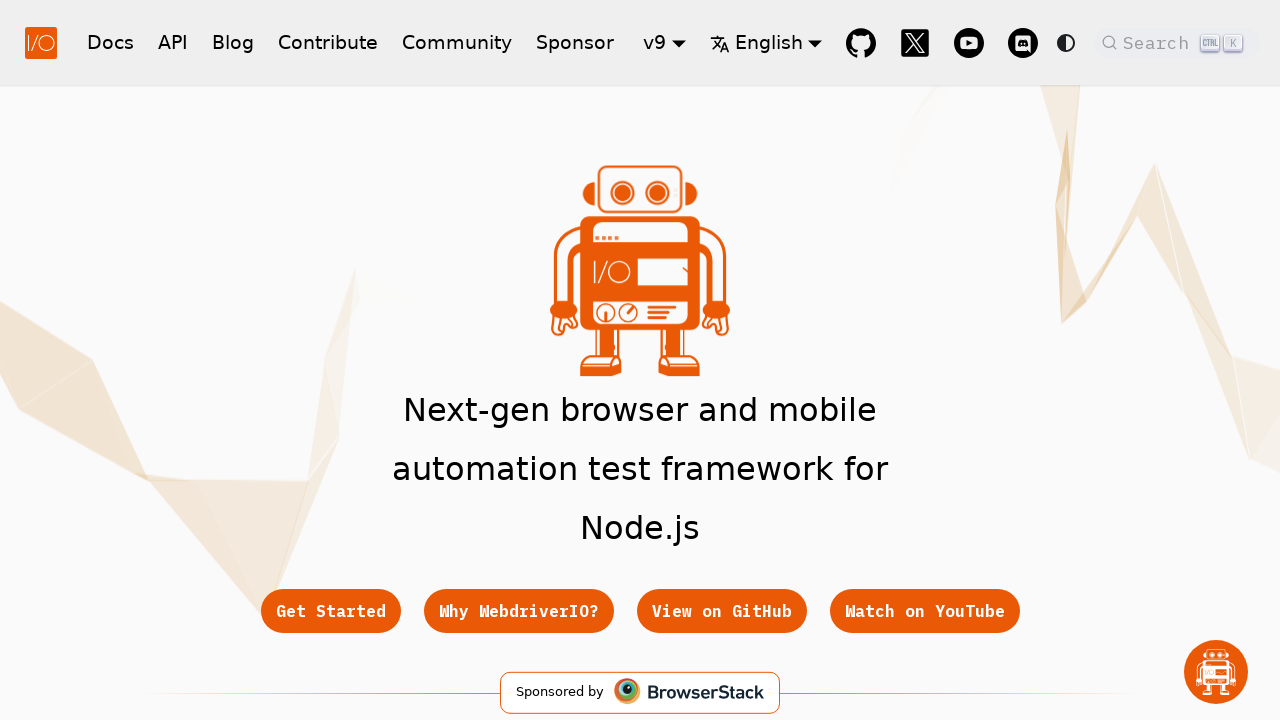

Located git button element
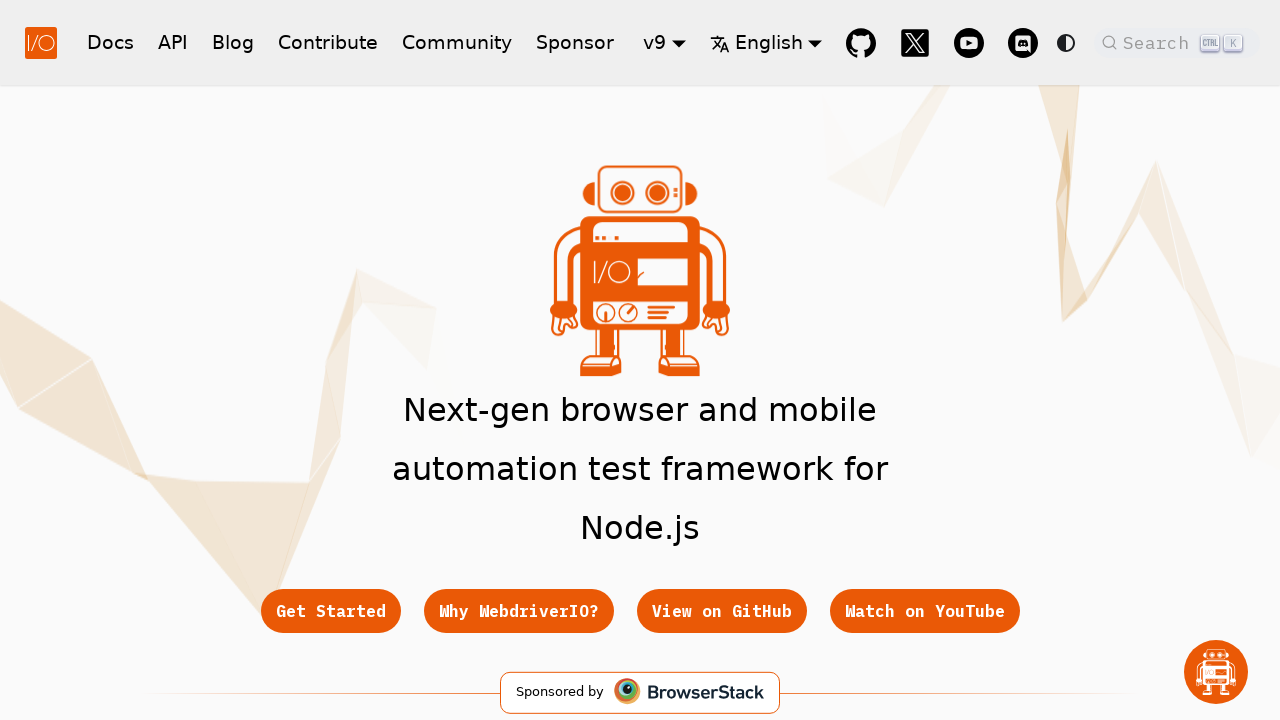

Clicked git button to focus it at (722, 611) on xpath=//*[@id="__docusaurus_skipToContent_fallback"]/header/div/div[1]/a[3]
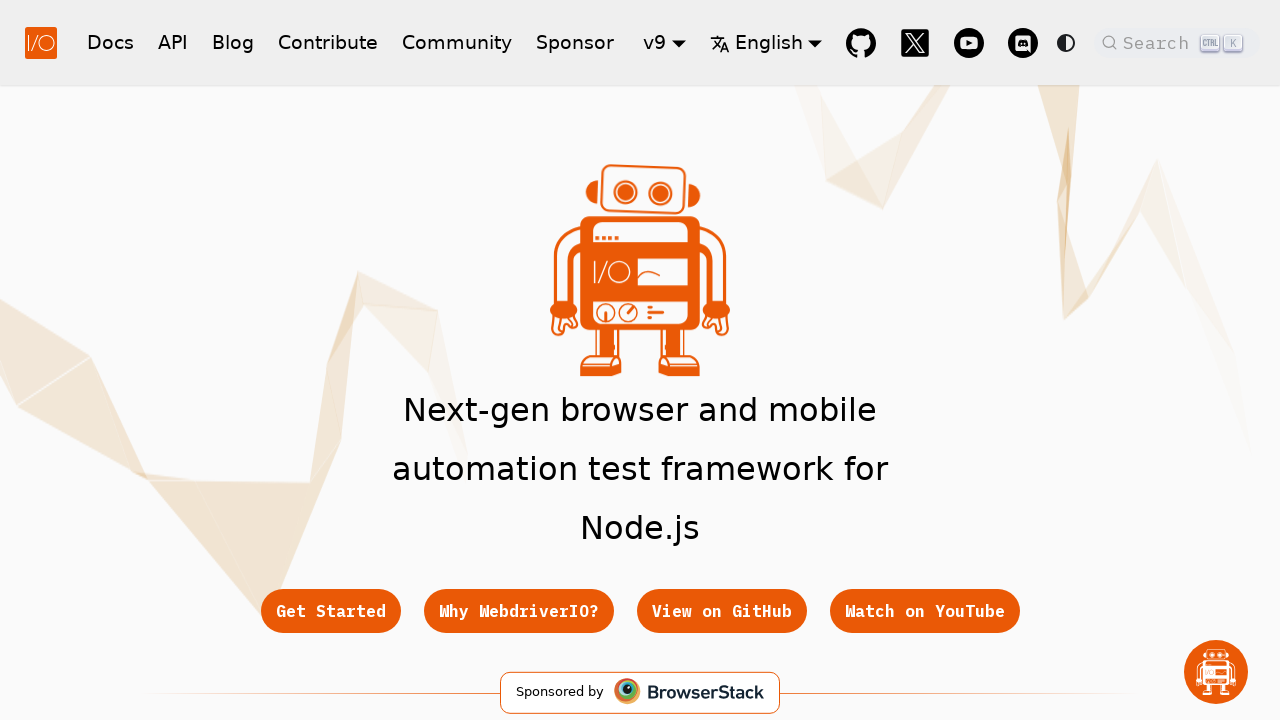

Verified that clicking the element focused it
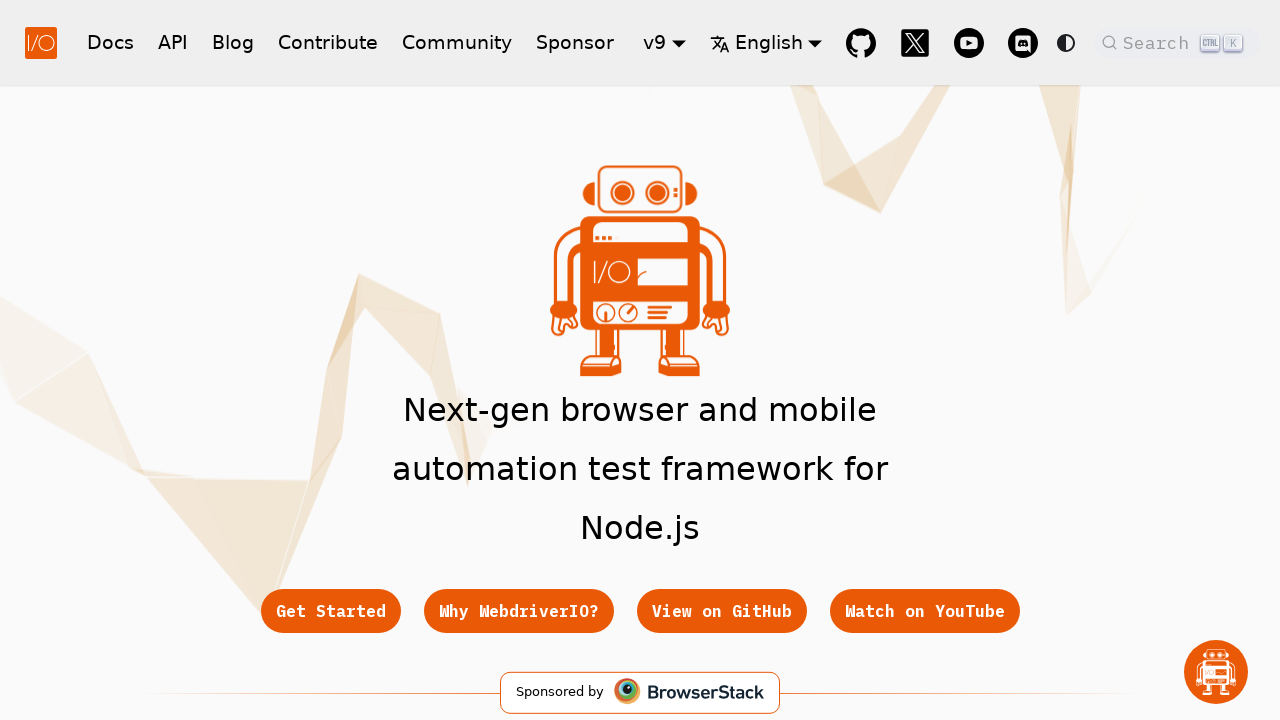

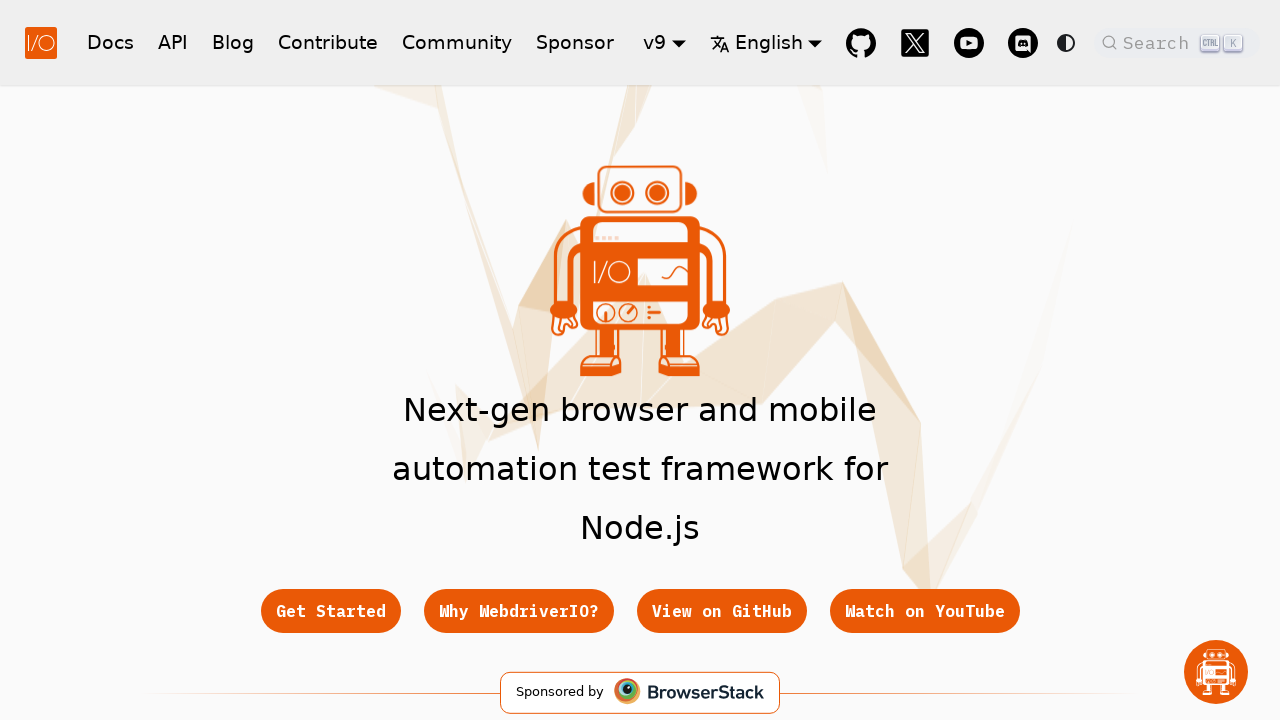